Tests adding a Samsung Galaxy S6 phone to the shopping cart on DemoBlaze website by navigating through categories, selecting the product, and verifying it appears in the cart

Starting URL: https://www.demoblaze.com/index.html

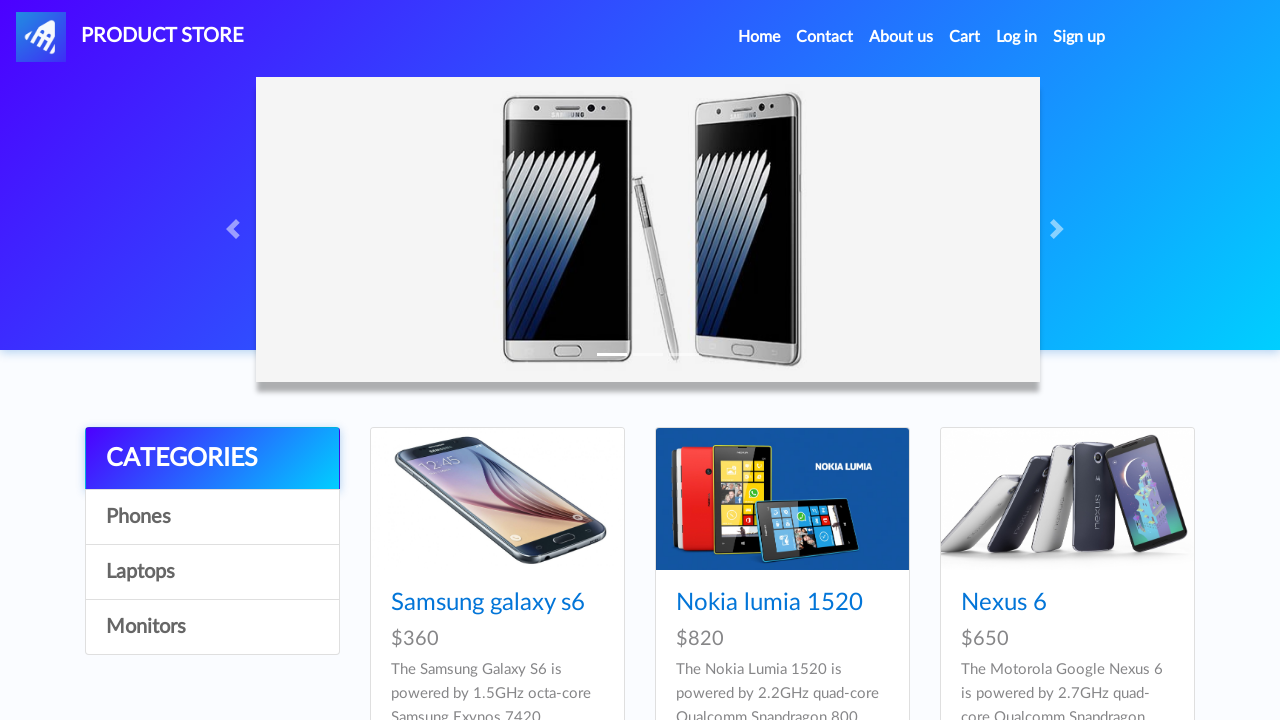

Clicked on Phones category at (212, 517) on xpath=//div[@id='contcont']//a[2]
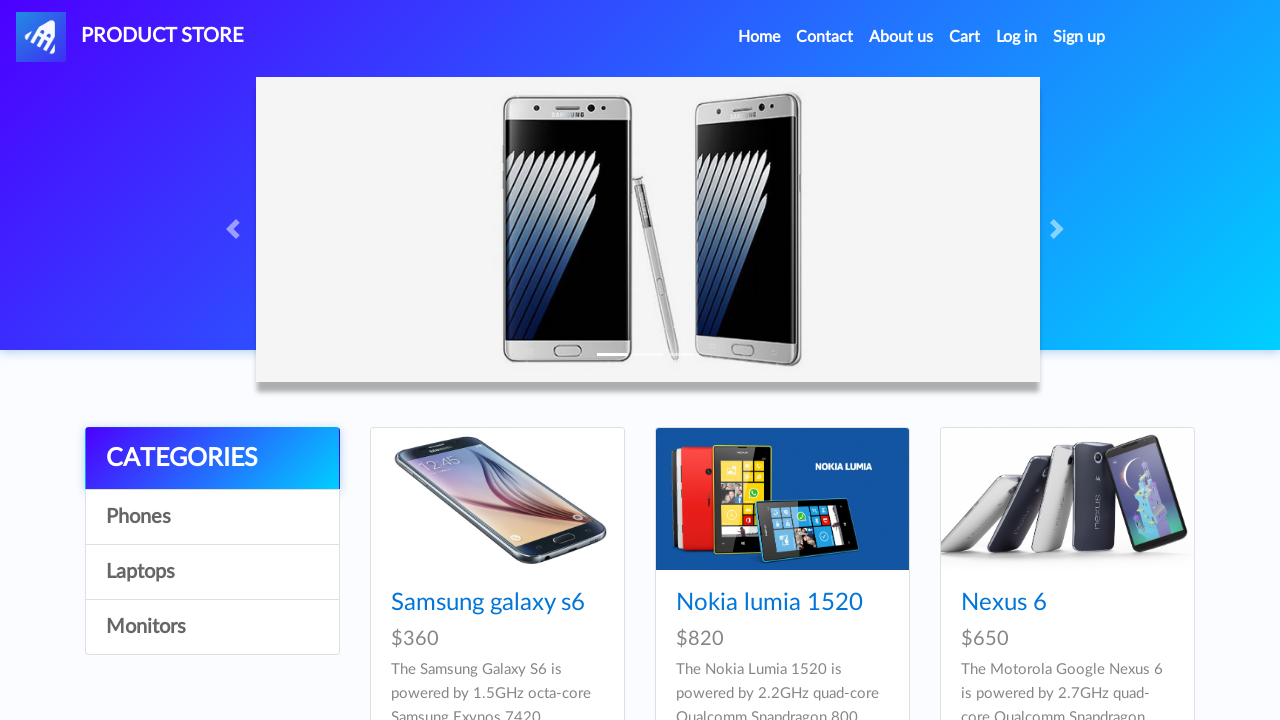

Phones category products loaded
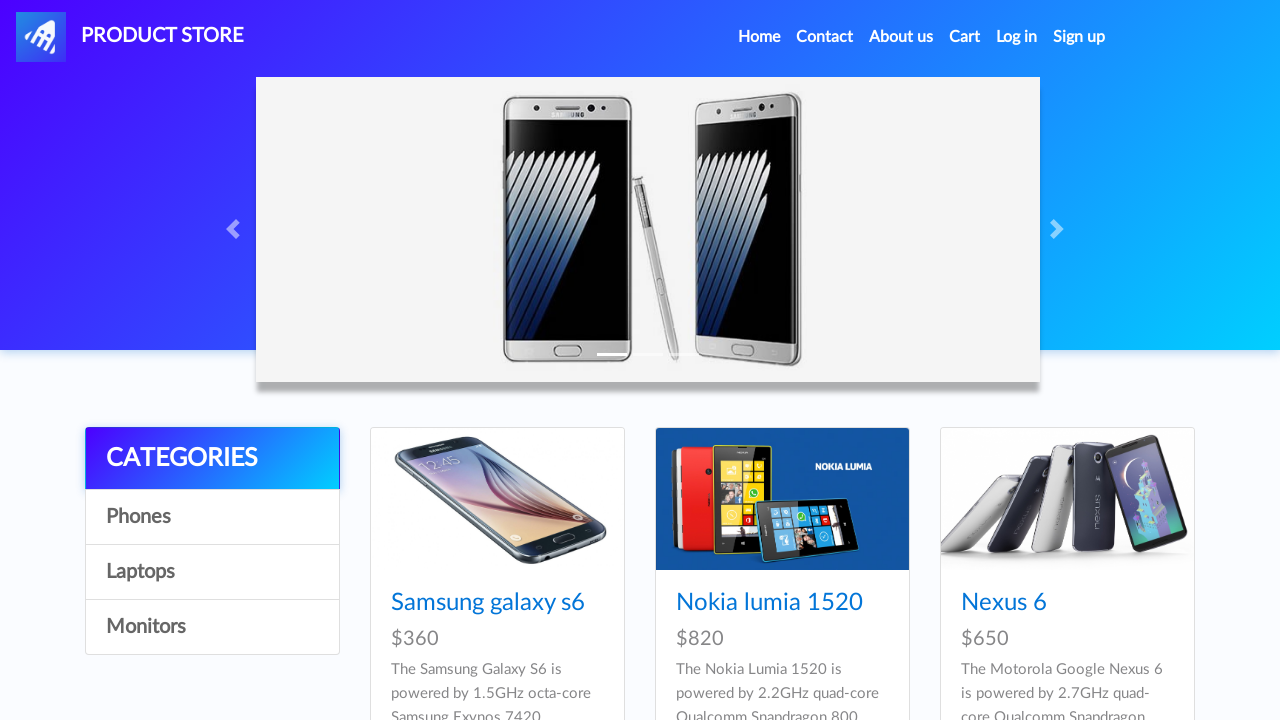

Clicked on Samsung Galaxy S6 product at (488, 603) on xpath=//a[normalize-space()='Samsung galaxy s6']
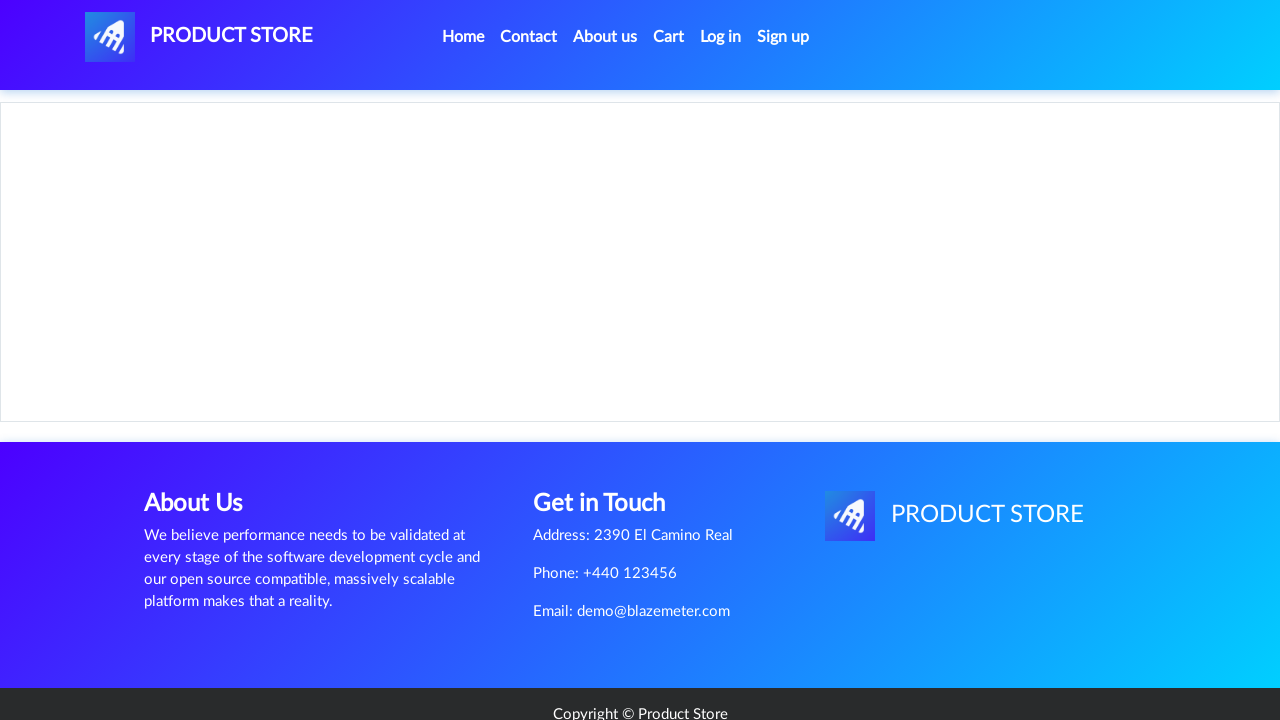

Clicked 'Add to cart' button at (610, 440) on xpath=//a[normalize-space()='Add to cart']
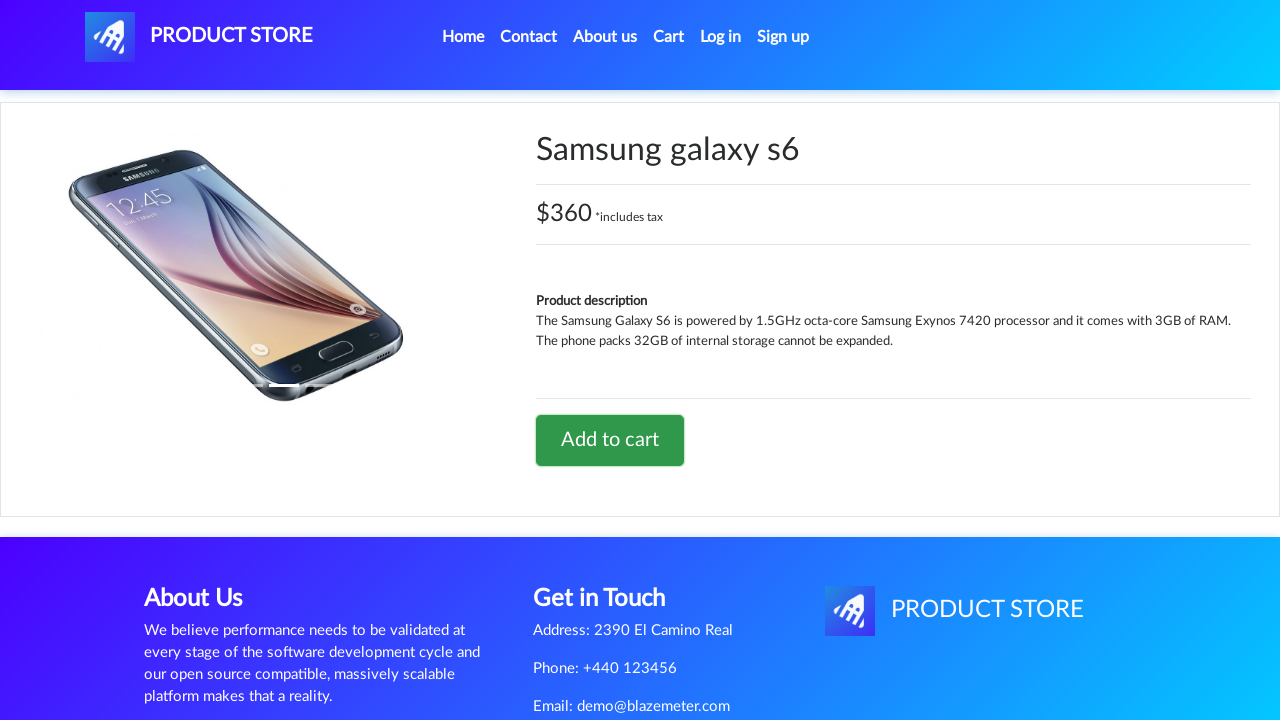

Accepted confirmation dialog for adding product to cart
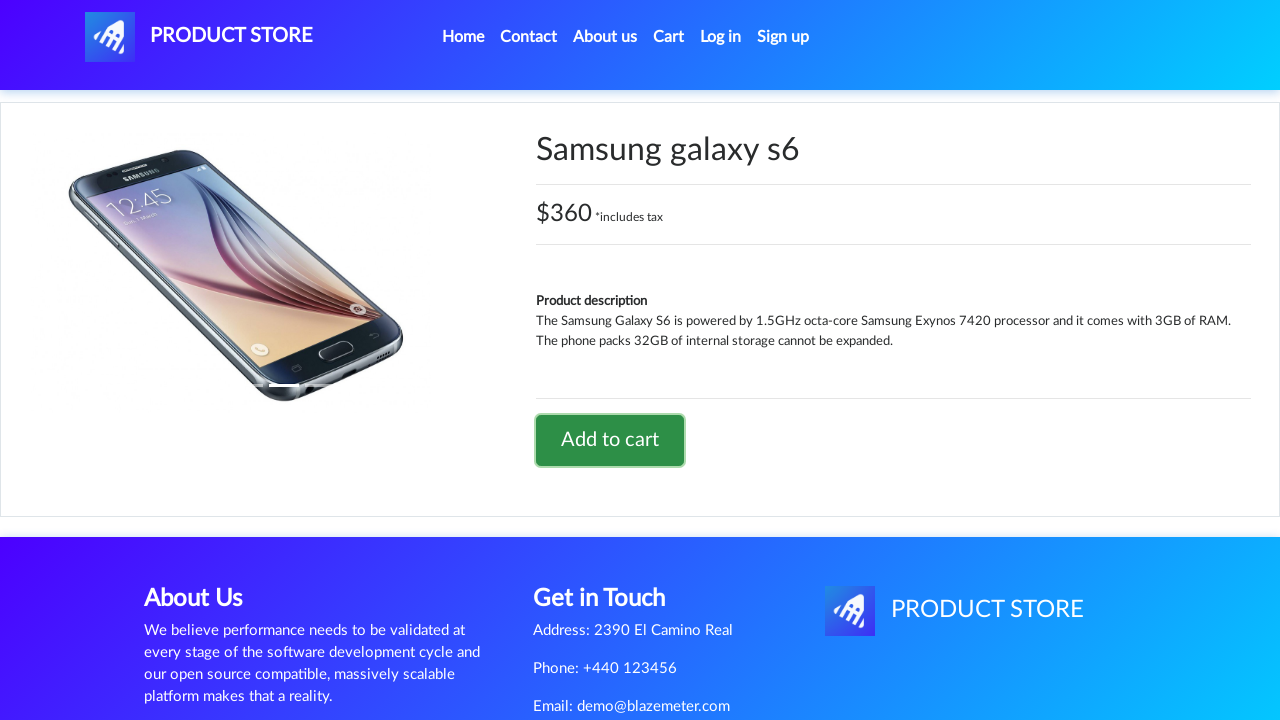

Clicked on Cart link to view cart items at (669, 37) on xpath=//a[normalize-space()='Cart']
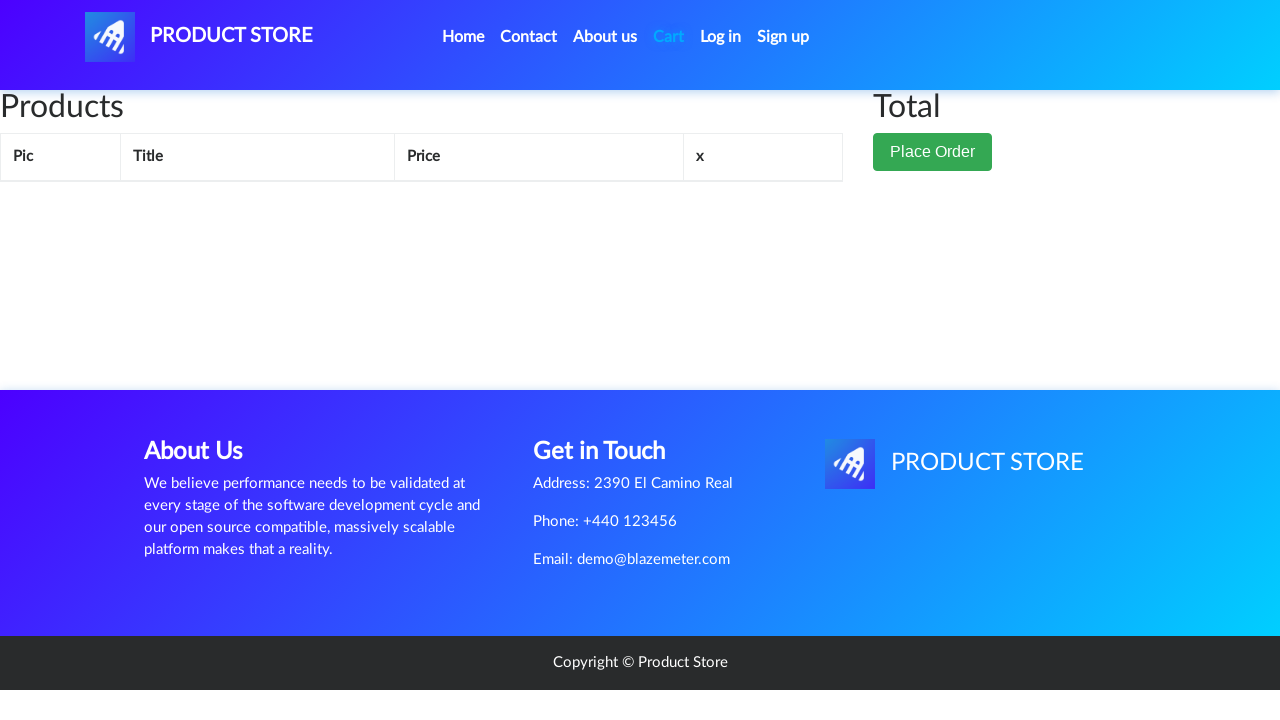

Cart page loaded with items table
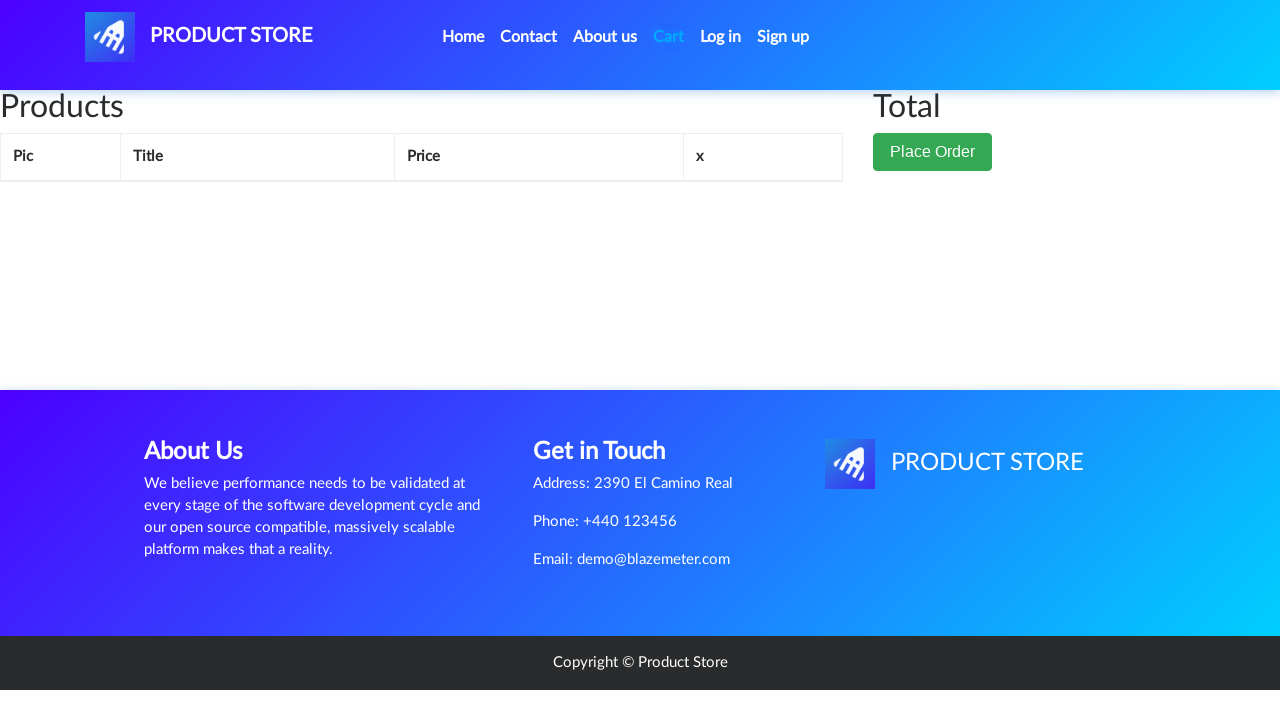

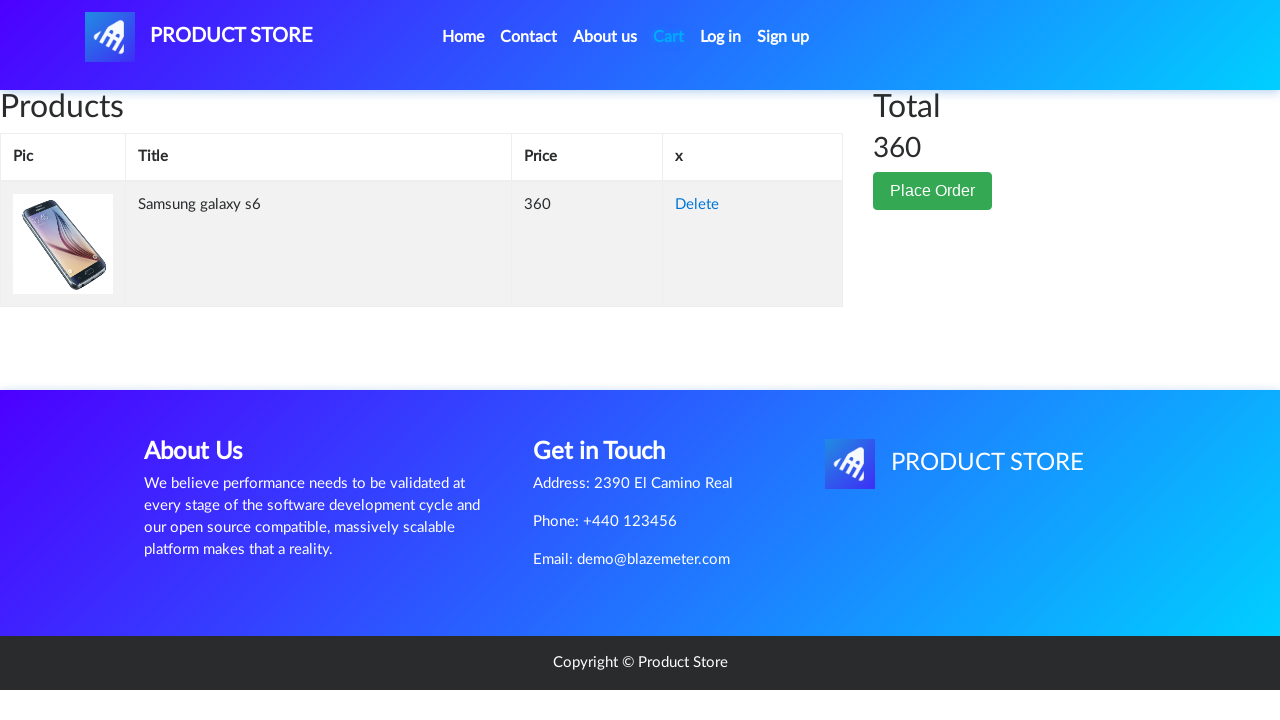